Tests clicking on the user account icon in the website header to verify navigation to the account section

Starting URL: https://thilakawardhana.com/

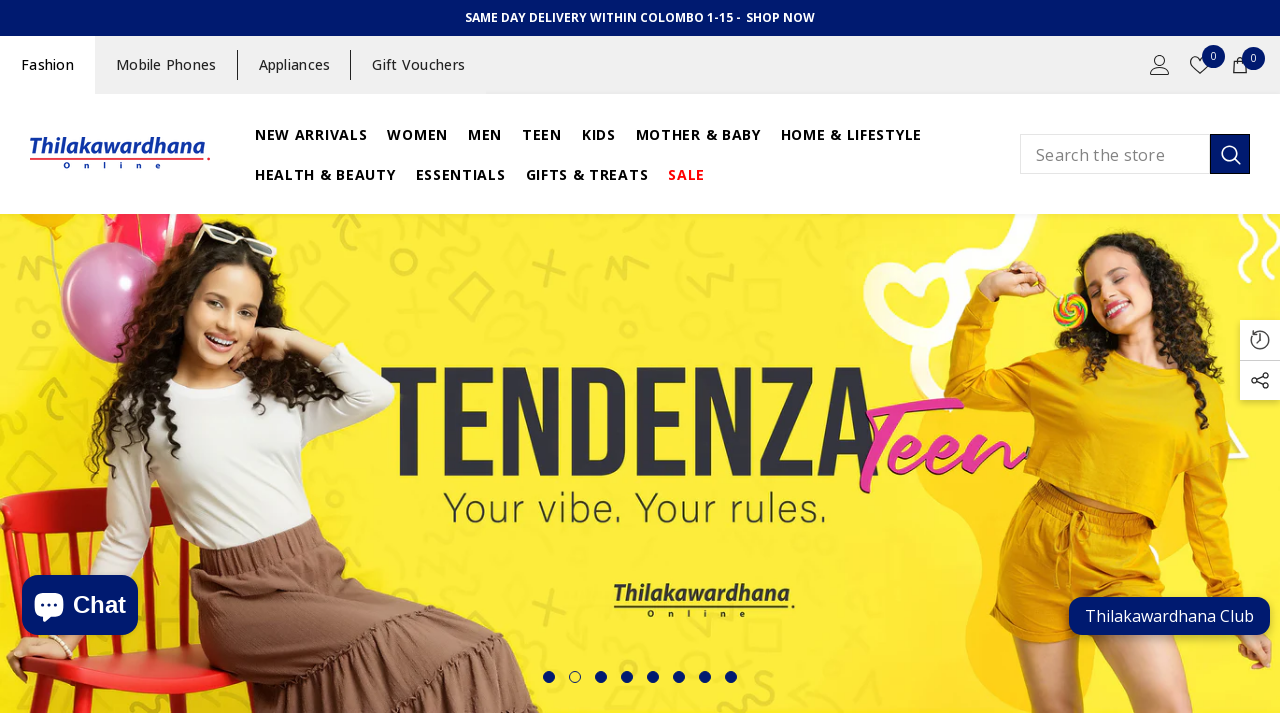

Clicked on the user account icon in the website header at (1160, 65) on sticky-header header a svg
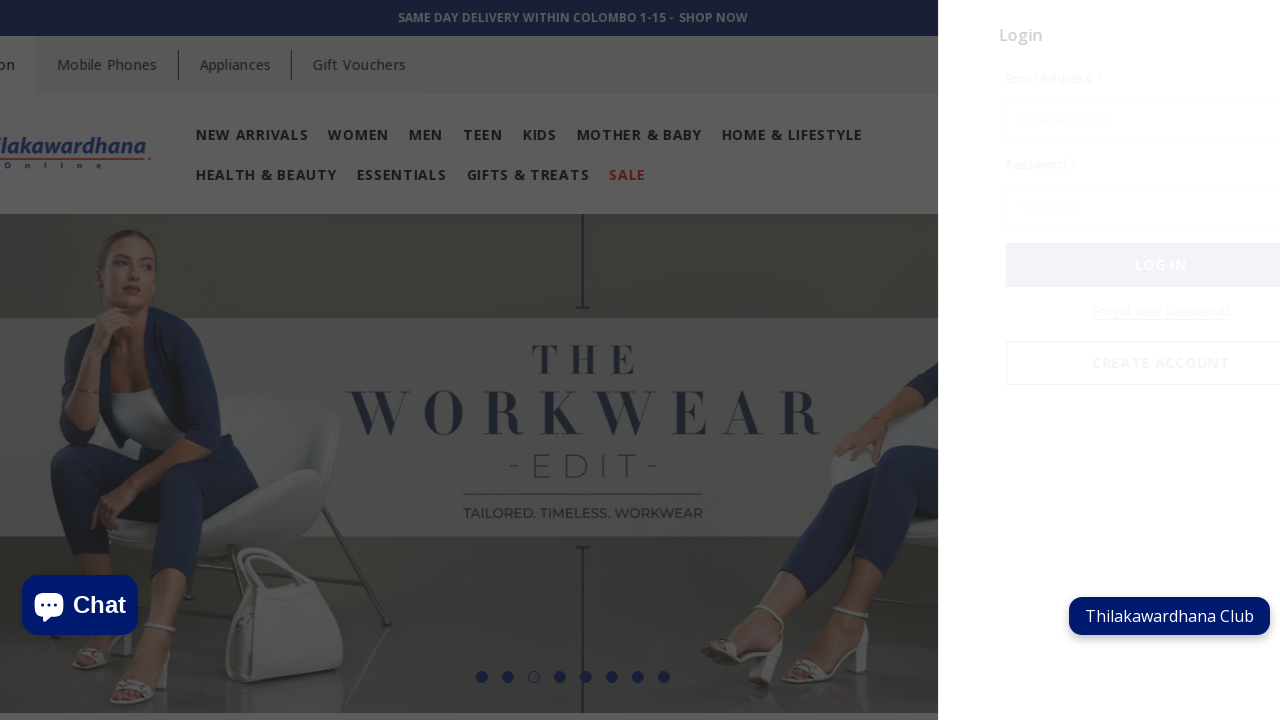

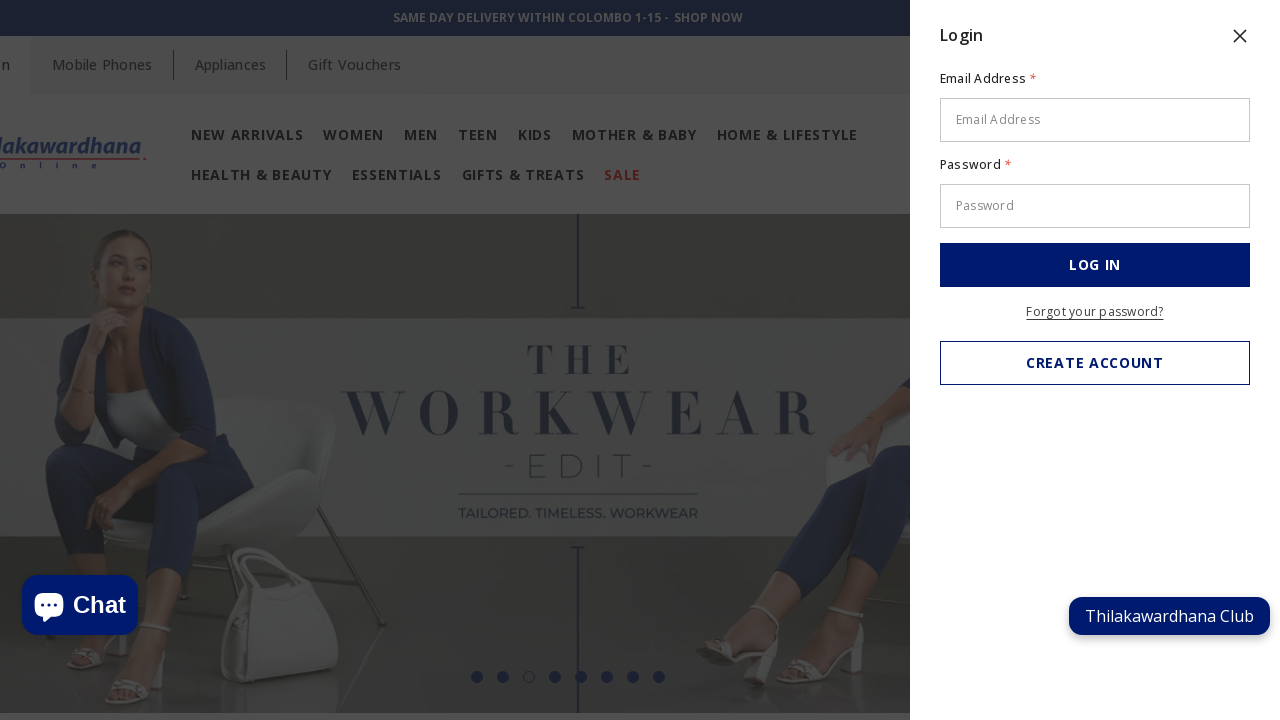